Tests the Telegram social media icon link, verifying it opens the correct Telegram channel page

Starting URL: https://test-server-pro.ru/

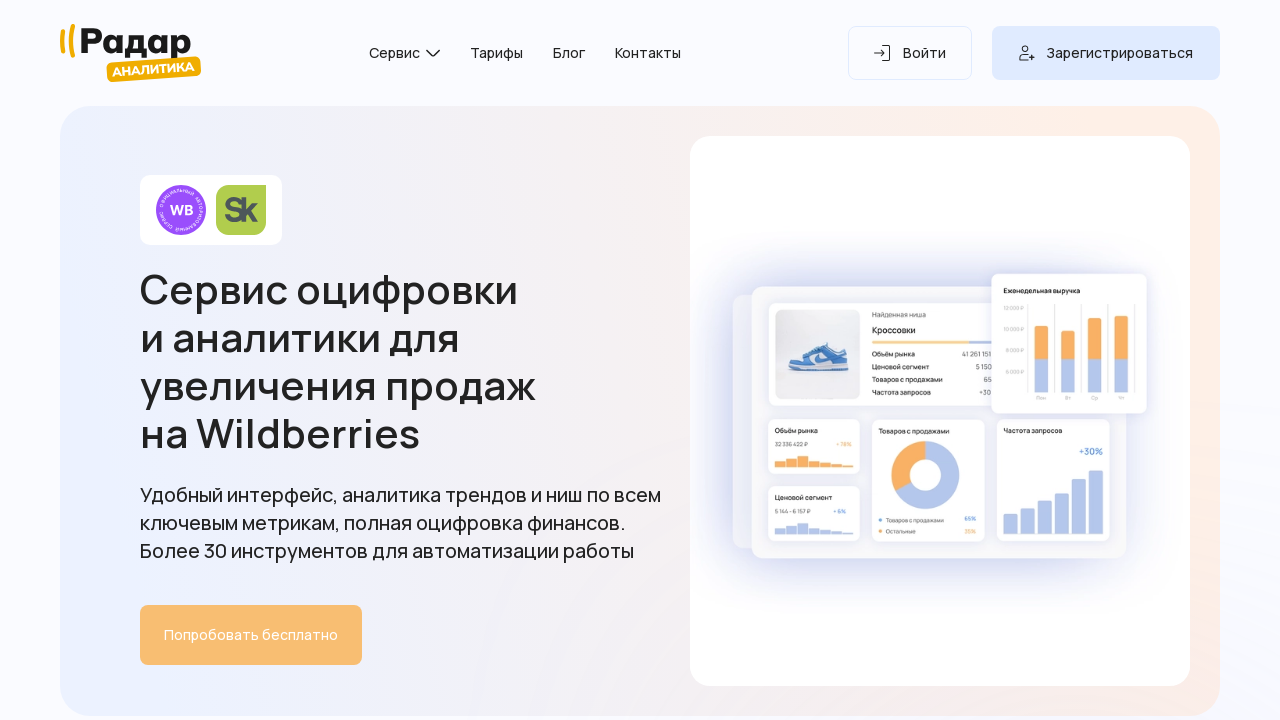

Clicked Telegram social media icon 'Ссылка на Radar-analytica' and popup appeared at (1150, 361) on internal:role=link[name="Ссылка на Radar-analytica"i]
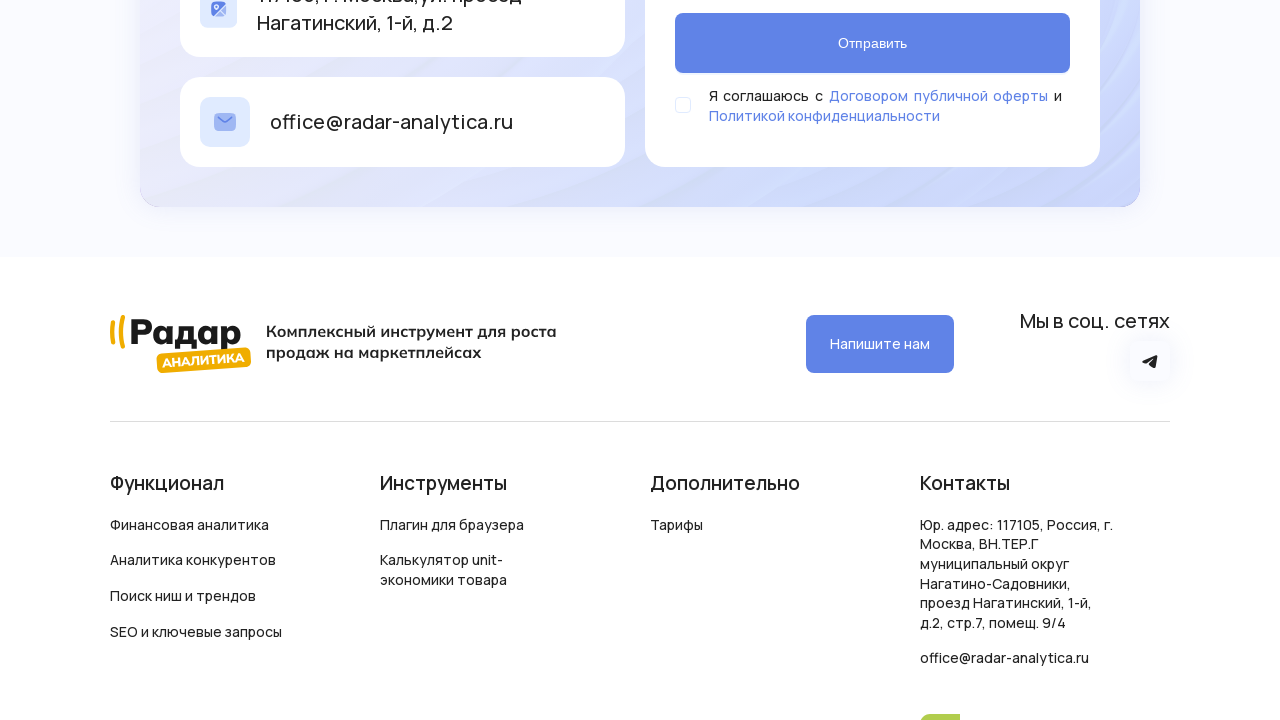

Captured popup window reference
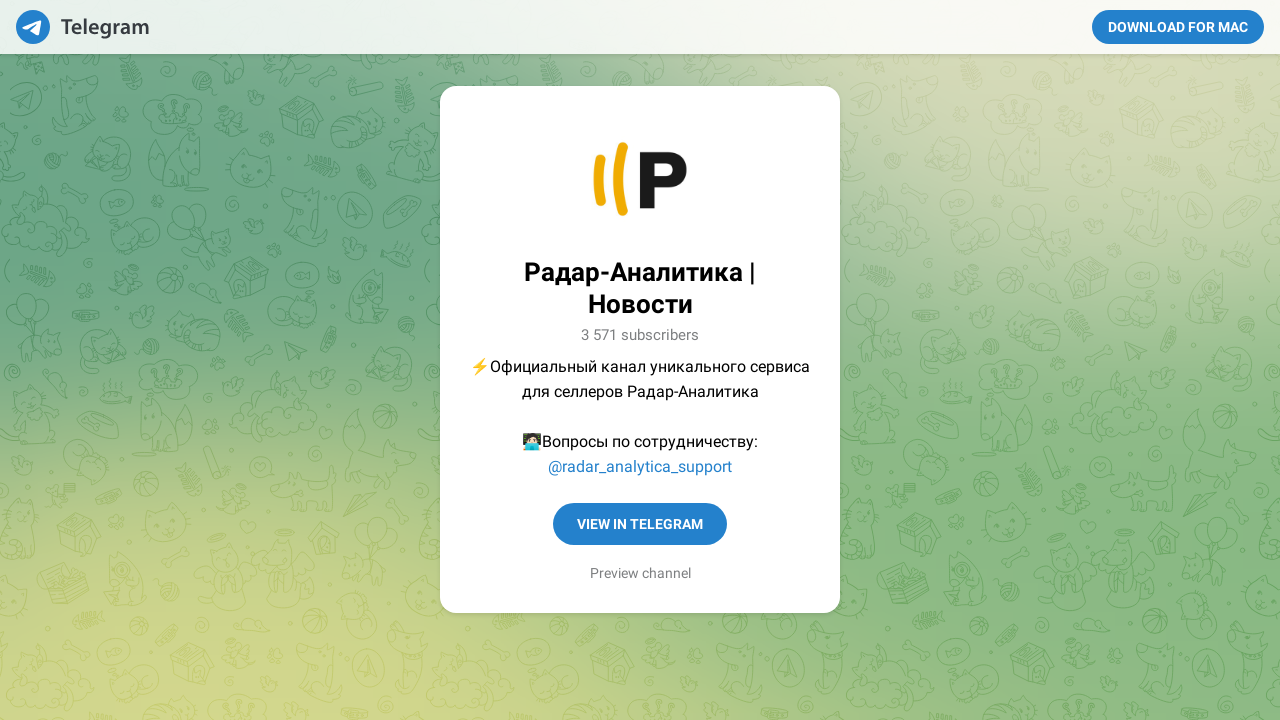

Verified Telegram page loaded with 'View in Telegram' link present
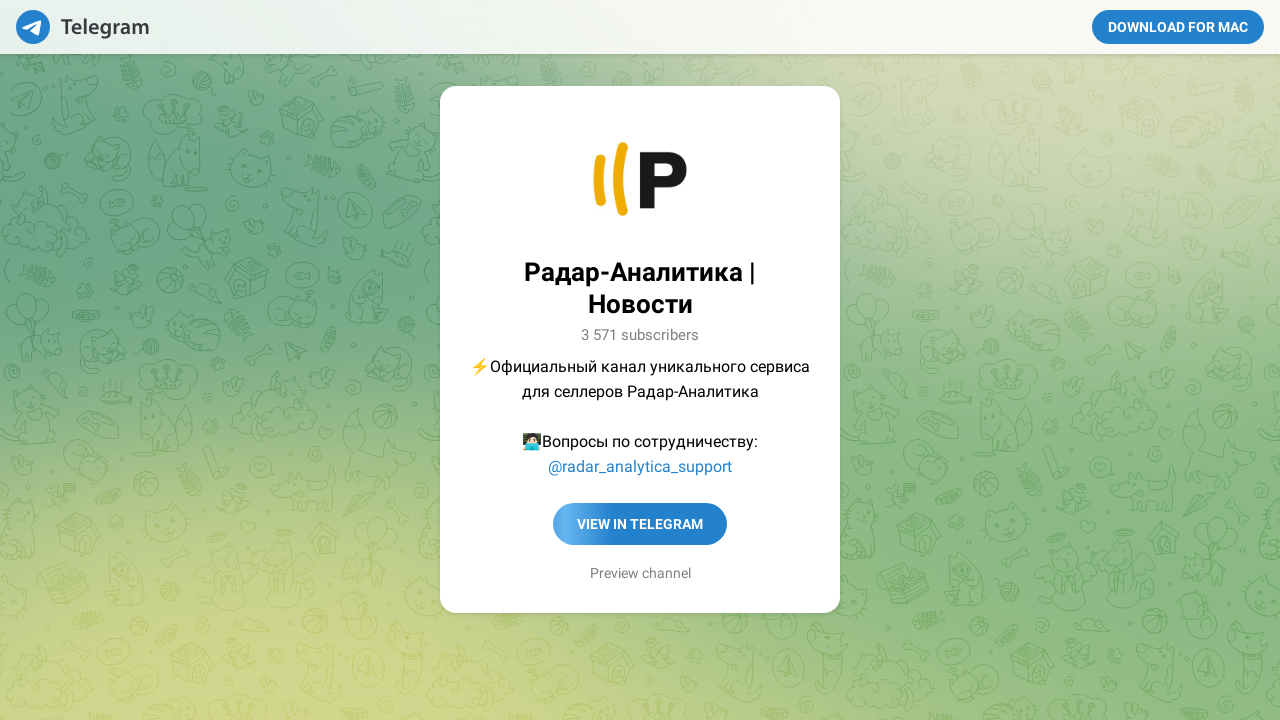

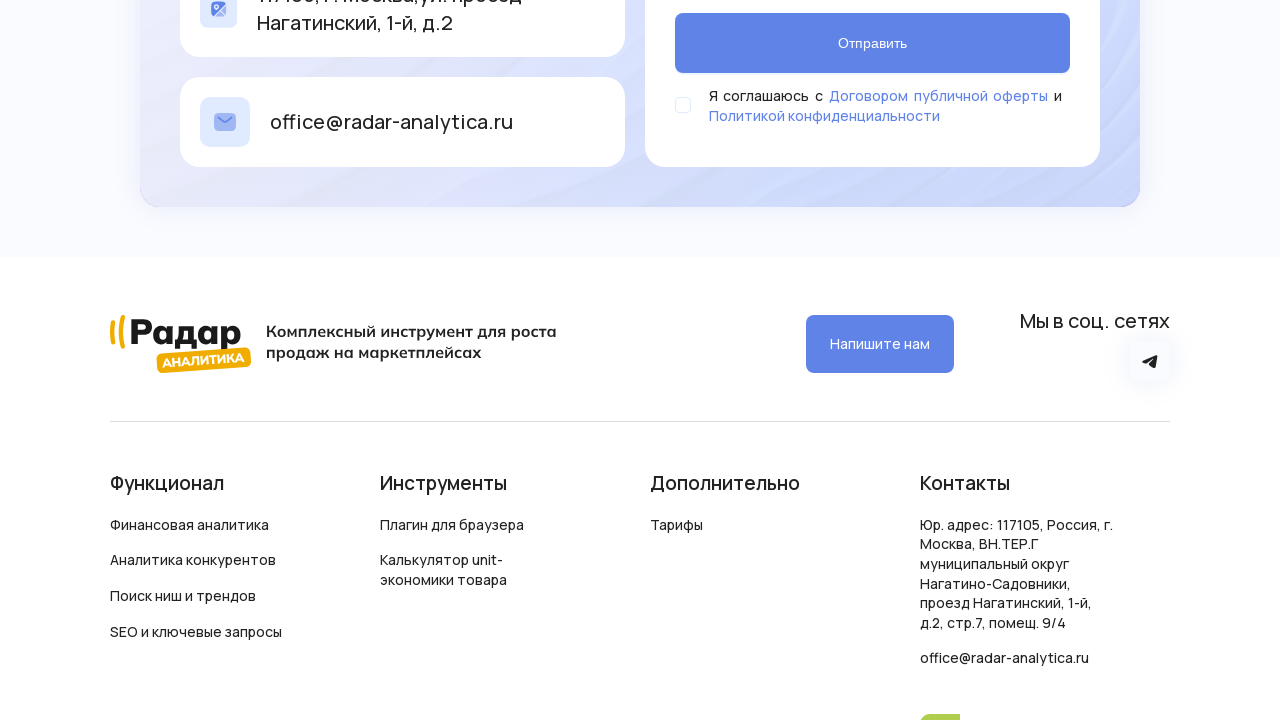